Tests the notification message functionality by loading a page that displays either a success or retry message, and verifies that the notification message element is present and contains expected text.

Starting URL: http://the-internet.herokuapp.com/notification_message

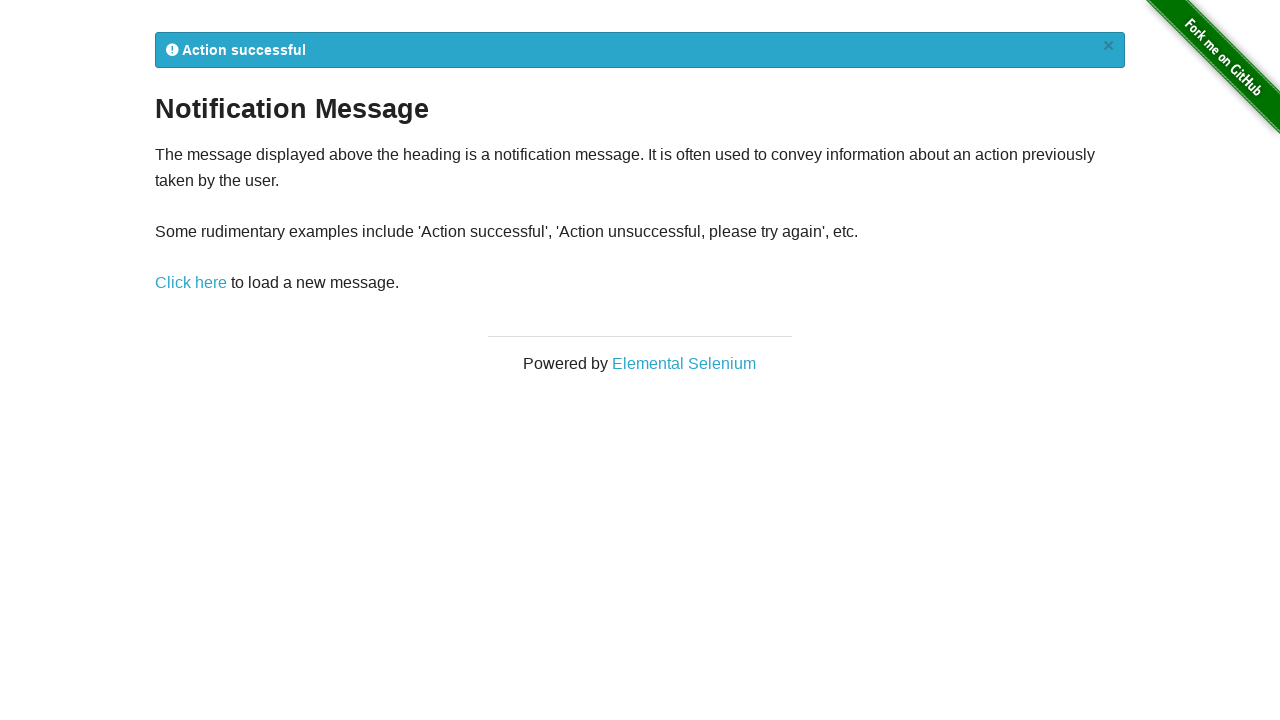

Waited for notification message element (#flash) to be present
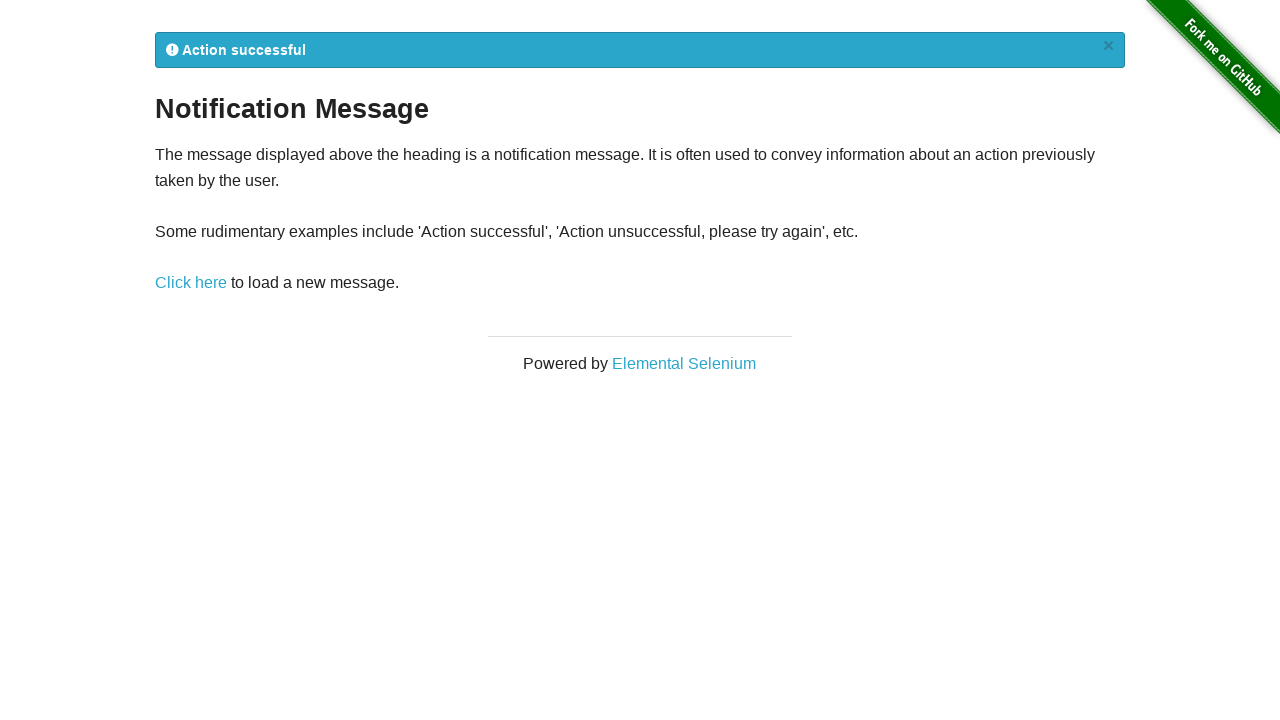

Notification message element is now visible
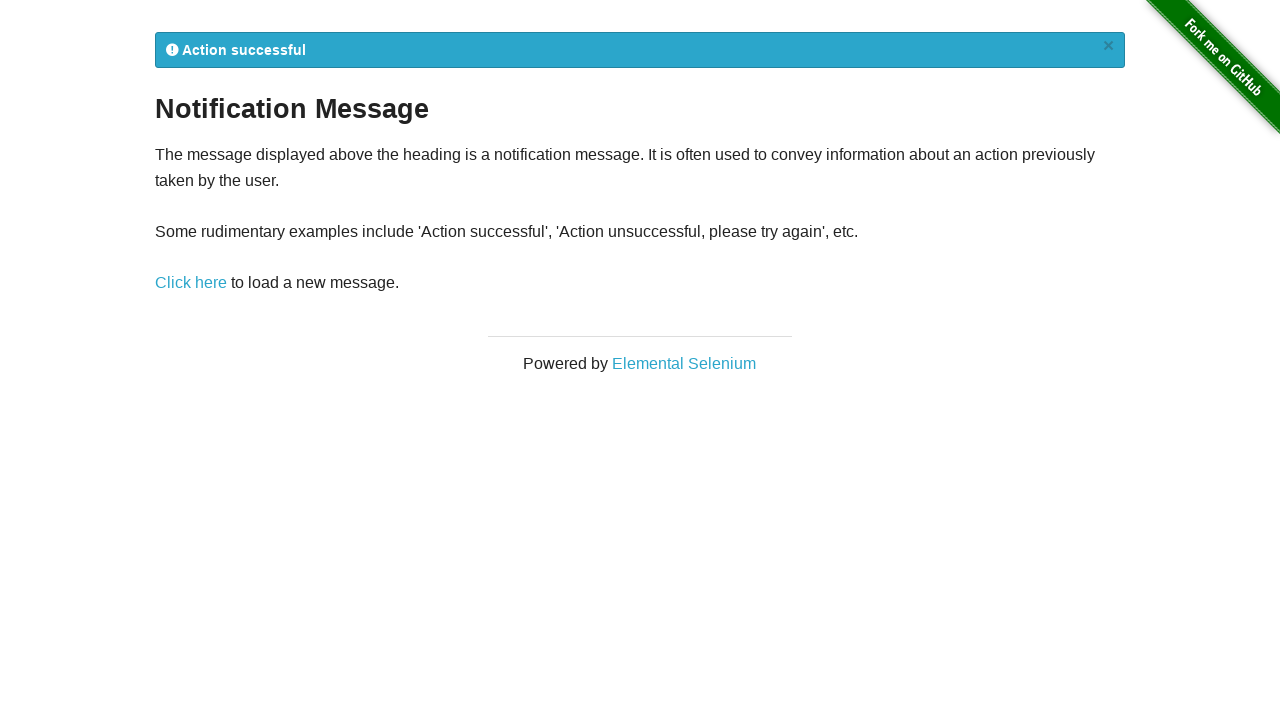

Clicked retry link to reload and get a new notification message at (191, 283) on a[href='/notification_message']
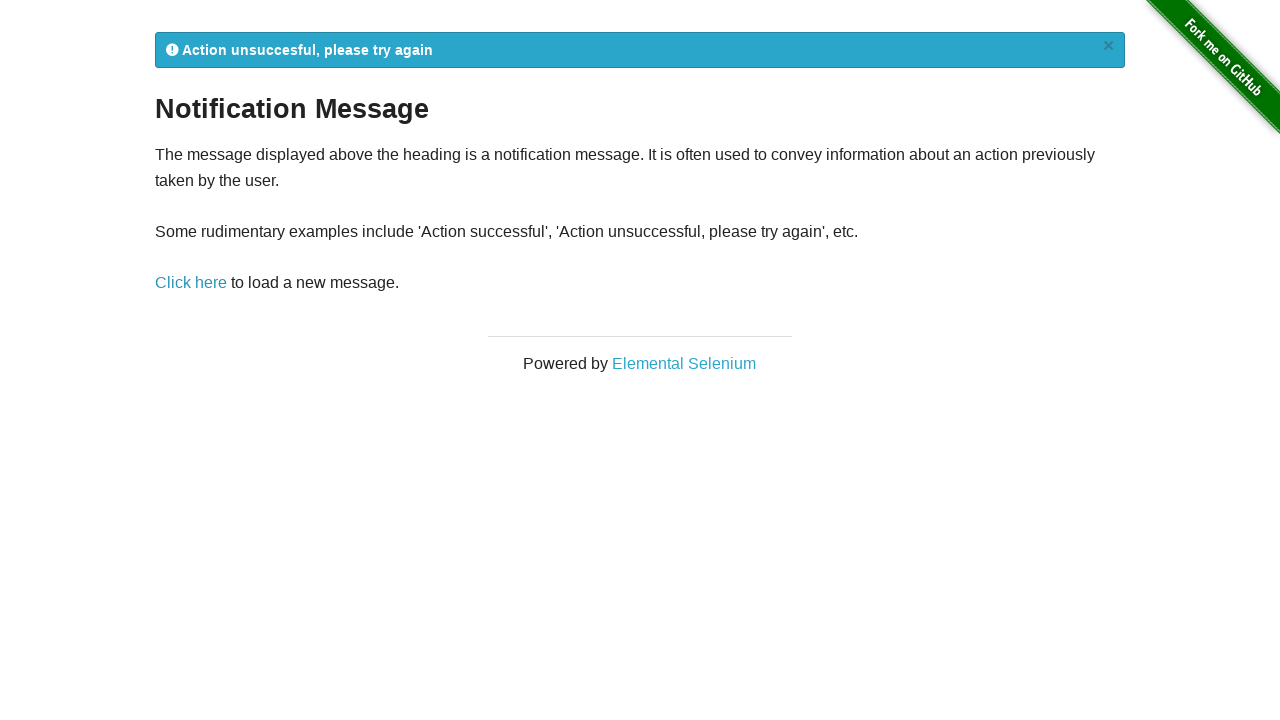

Waited for the new notification message element to appear after retry
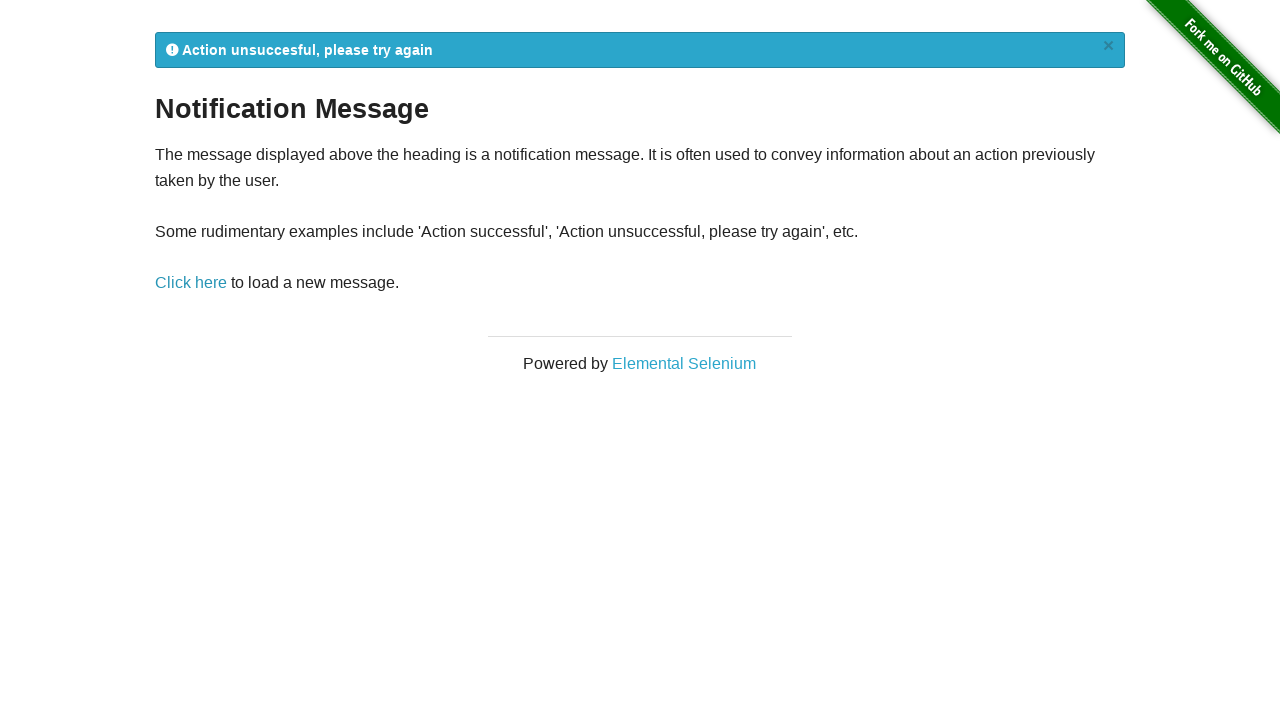

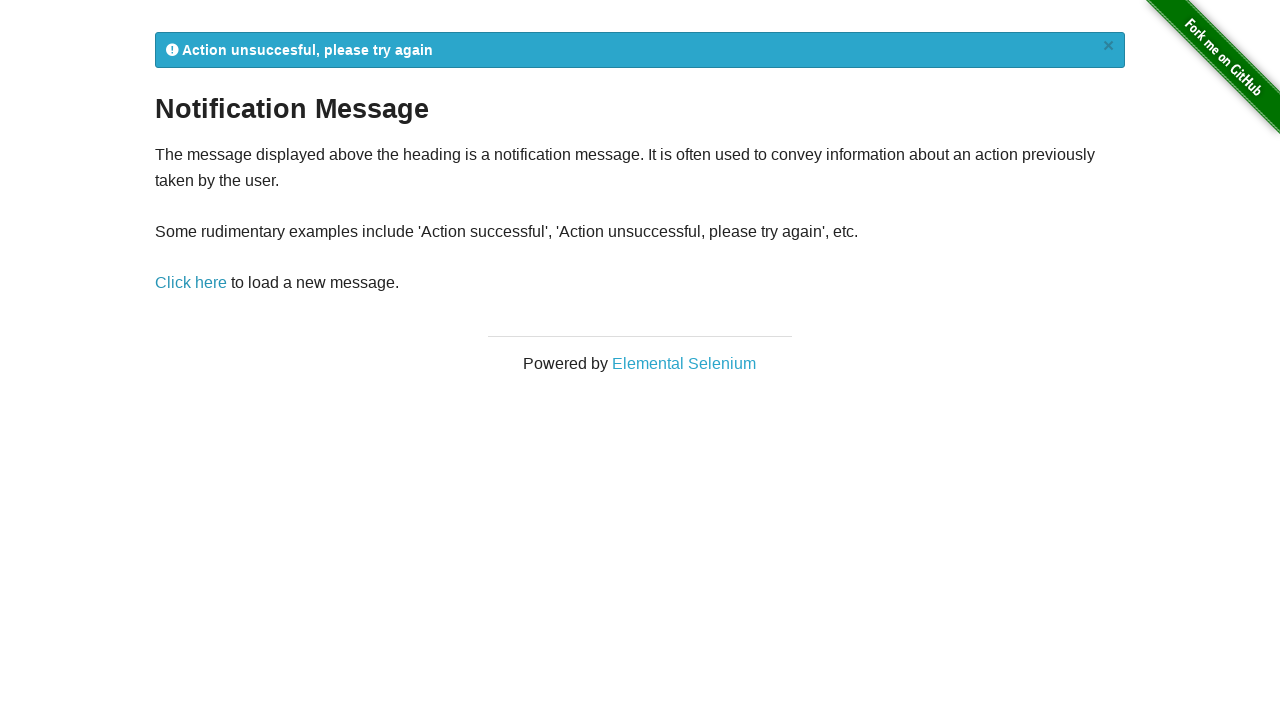